Tests the add/remove elements functionality by clicking the add button twice to create two delete buttons, then removing one and verifying the count changes correctly.

Starting URL: http://the-internet.herokuapp.com/add_remove_elements/

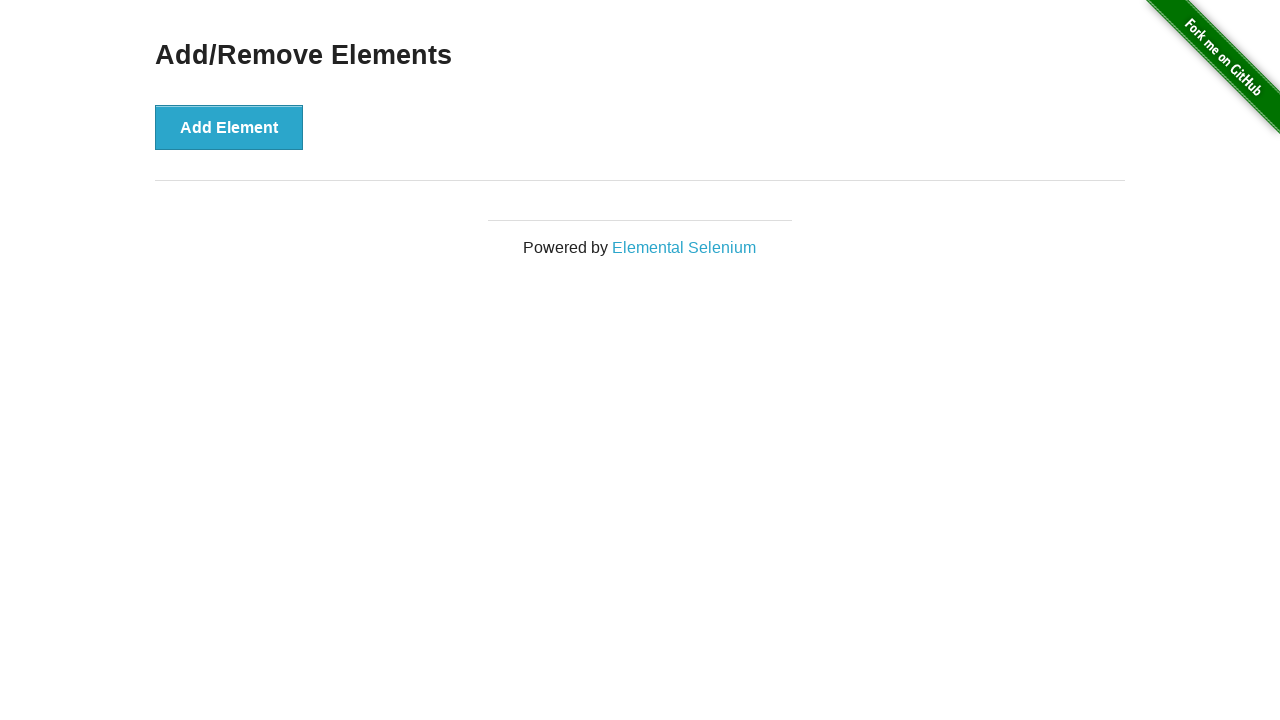

Navigated to add/remove elements page
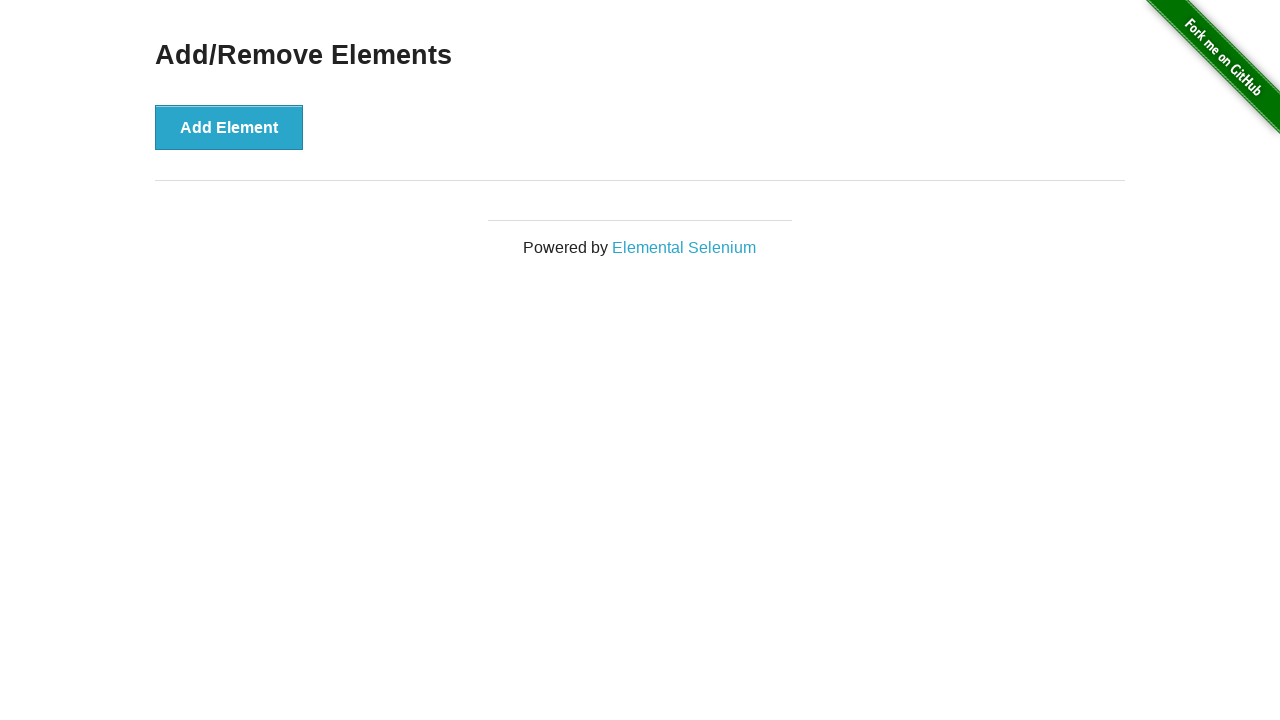

Clicked add button first time at (229, 127) on [onclick='addElement()']
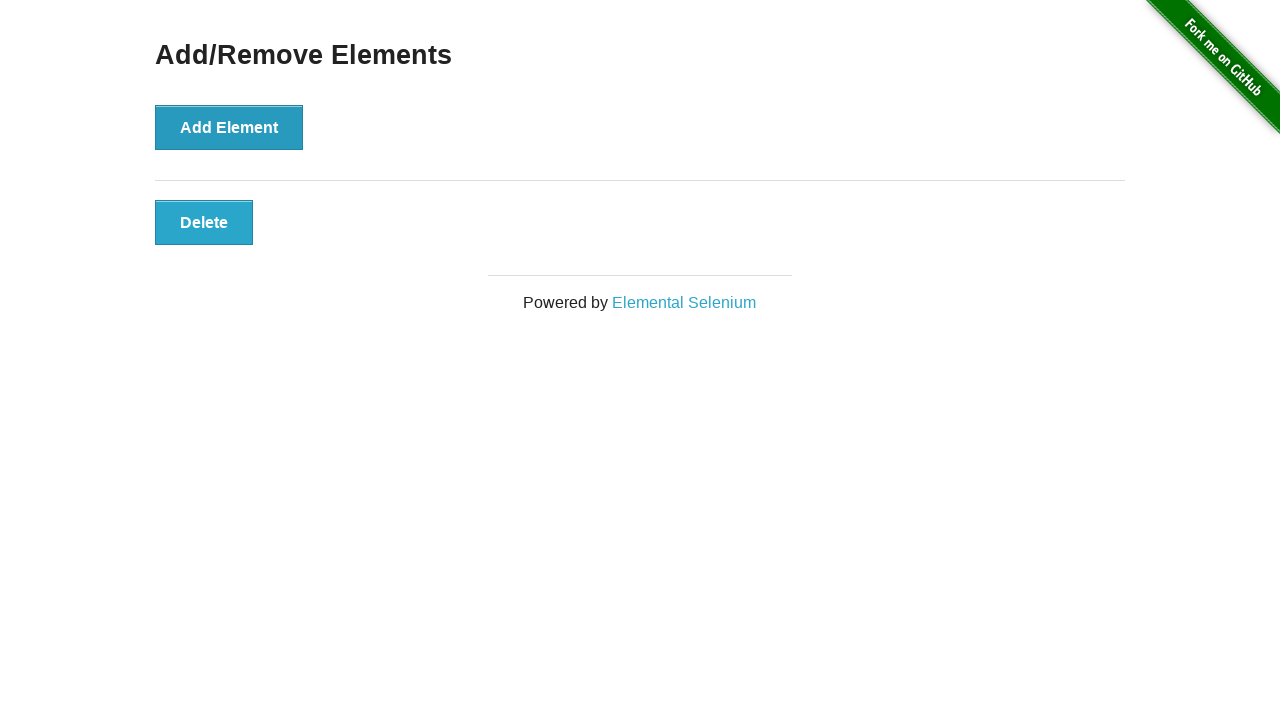

Clicked add button second time at (229, 127) on [onclick='addElement()']
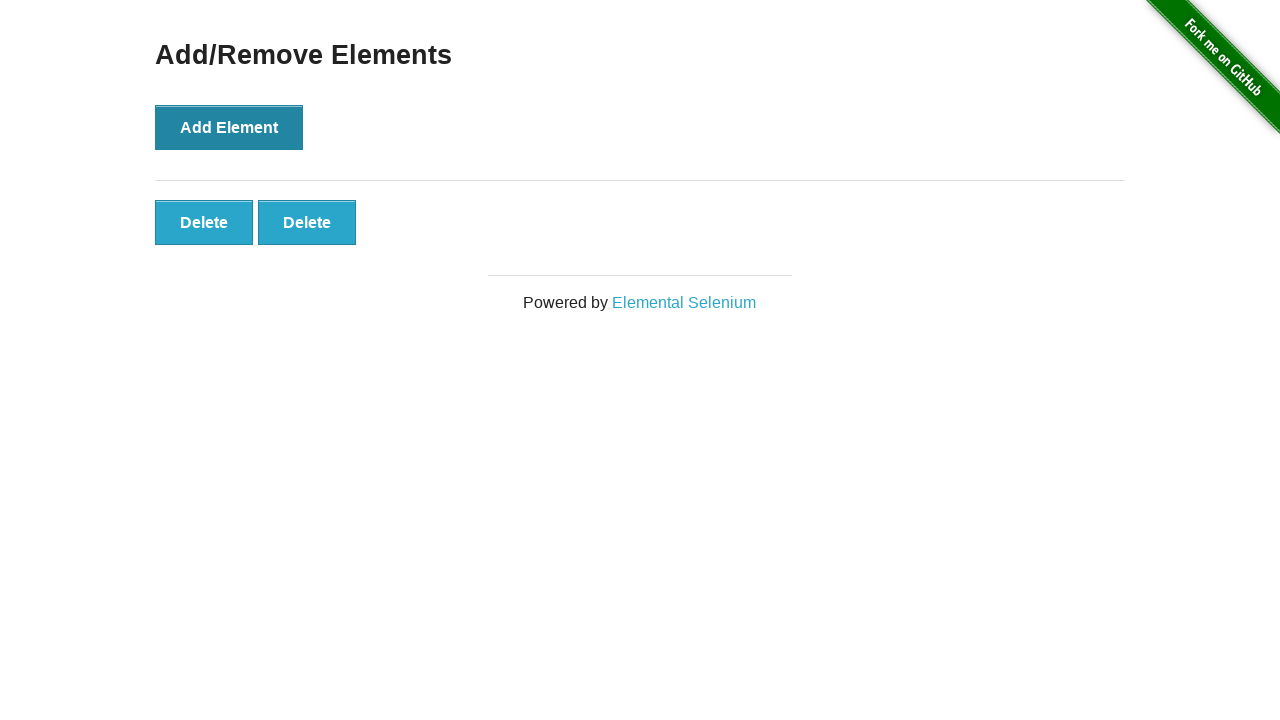

Verified two delete buttons exist
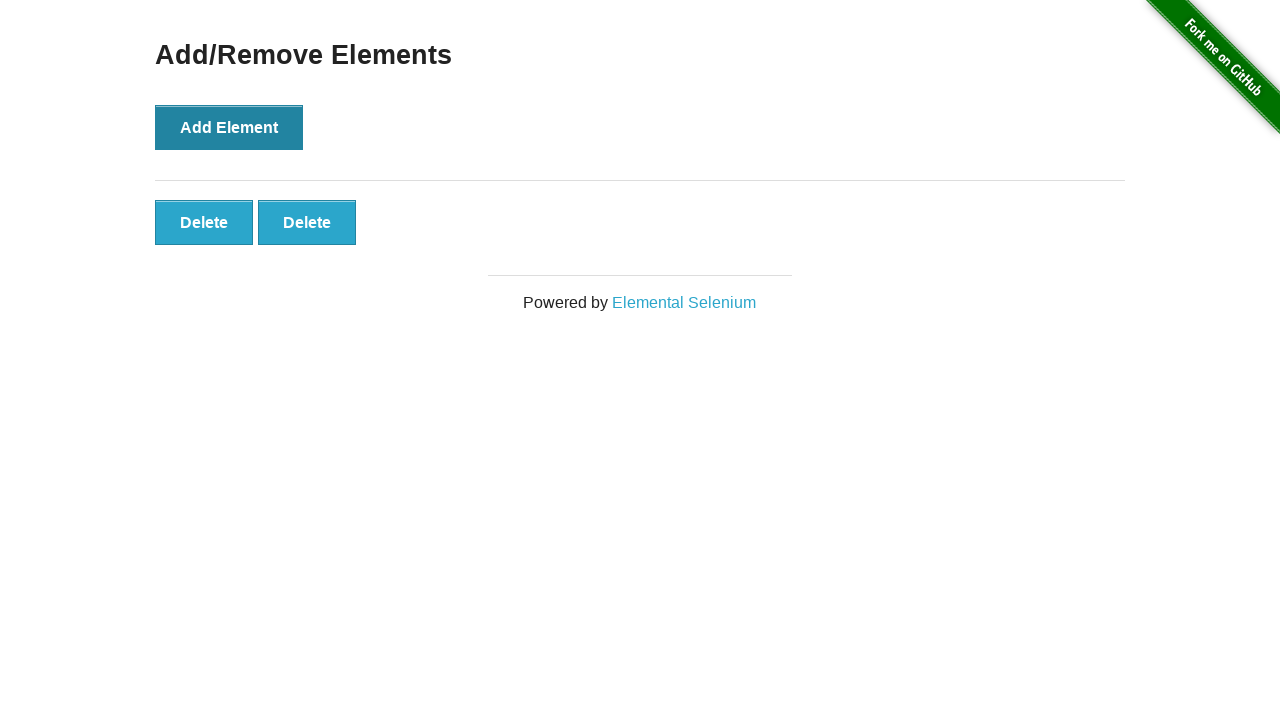

Clicked the second delete button to remove one element at (307, 222) on [onclick='deleteElement()'] >> nth=1
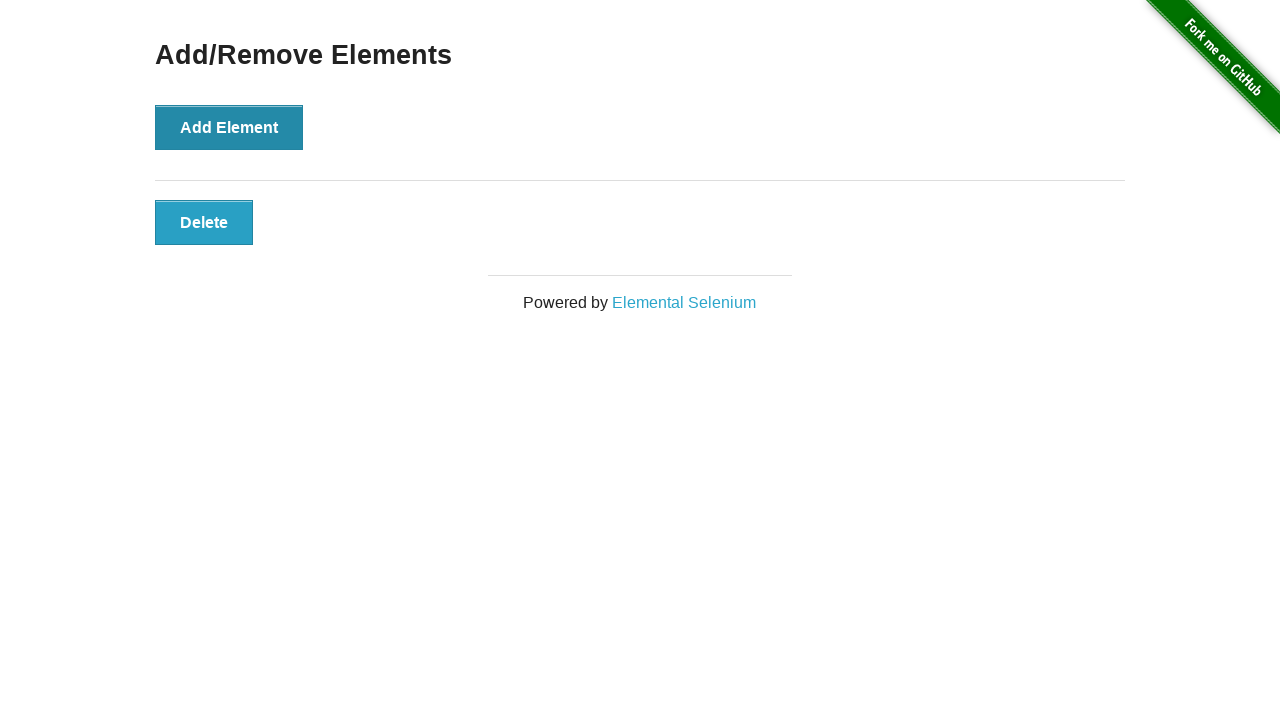

Verified only one delete button remains
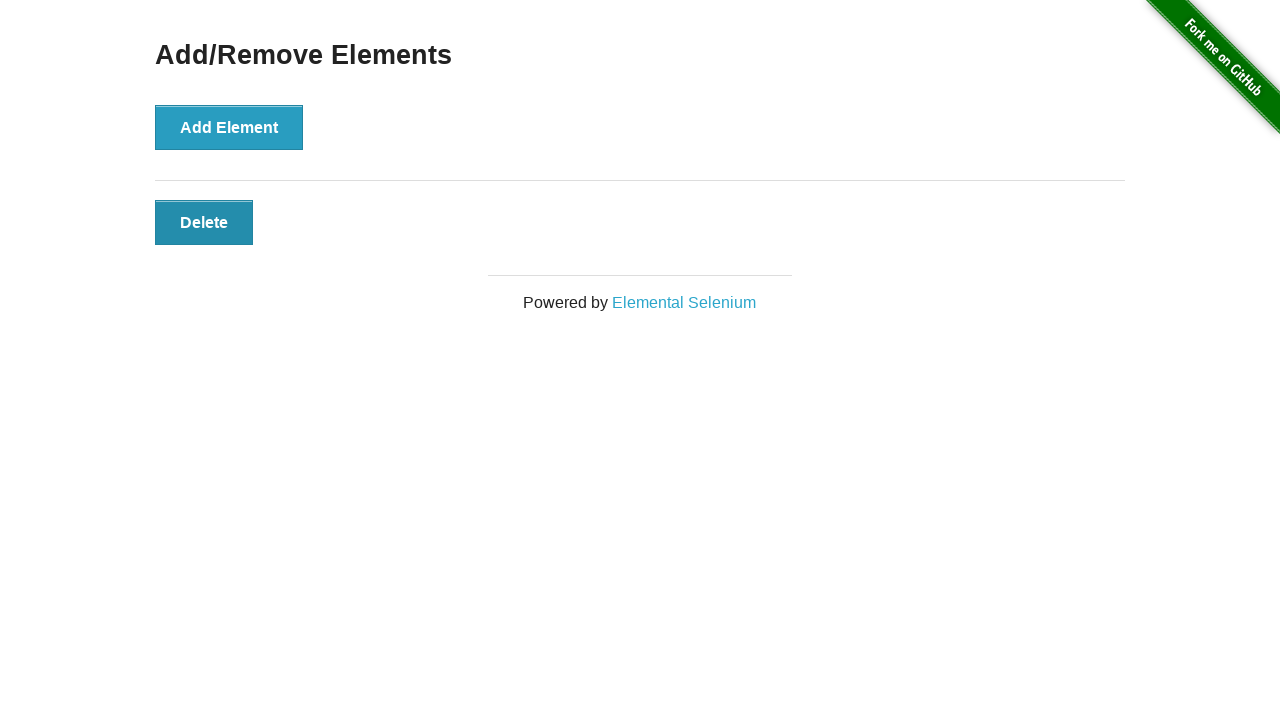

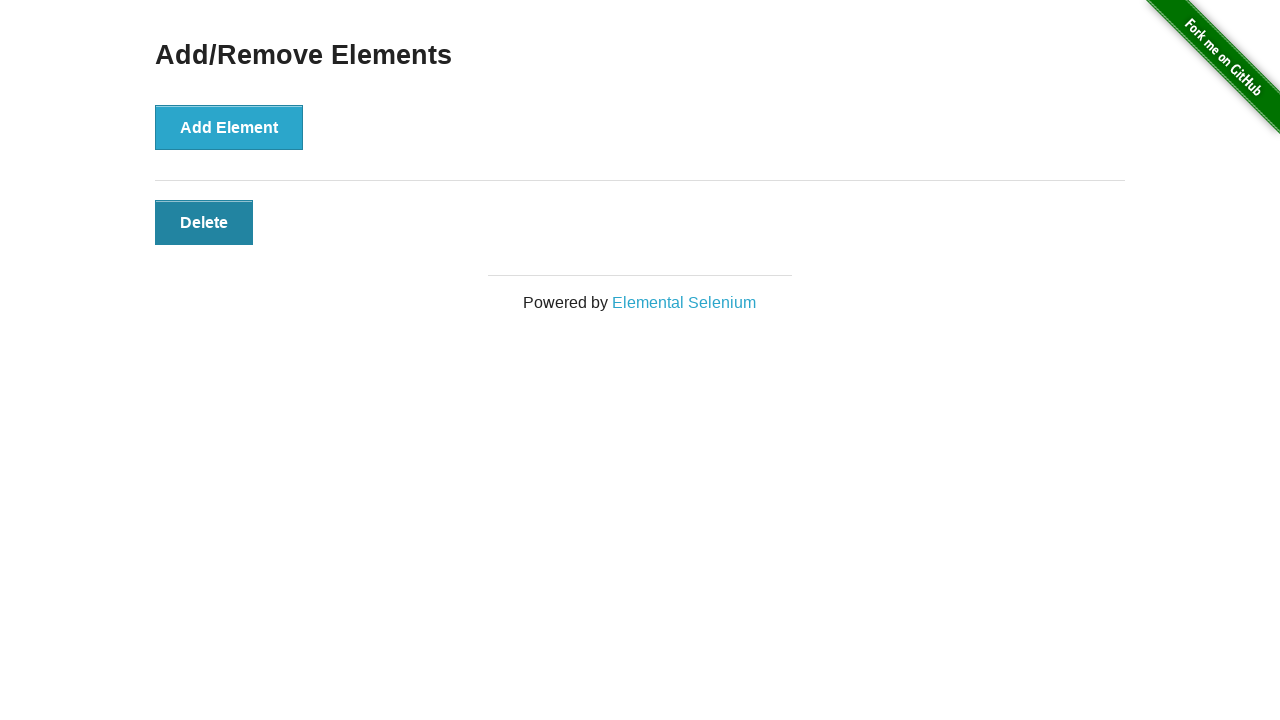